Tests jQuery UI autocomplete functionality by typing partial text and selecting from the suggested options

Starting URL: https://jqueryui.com/autocomplete/

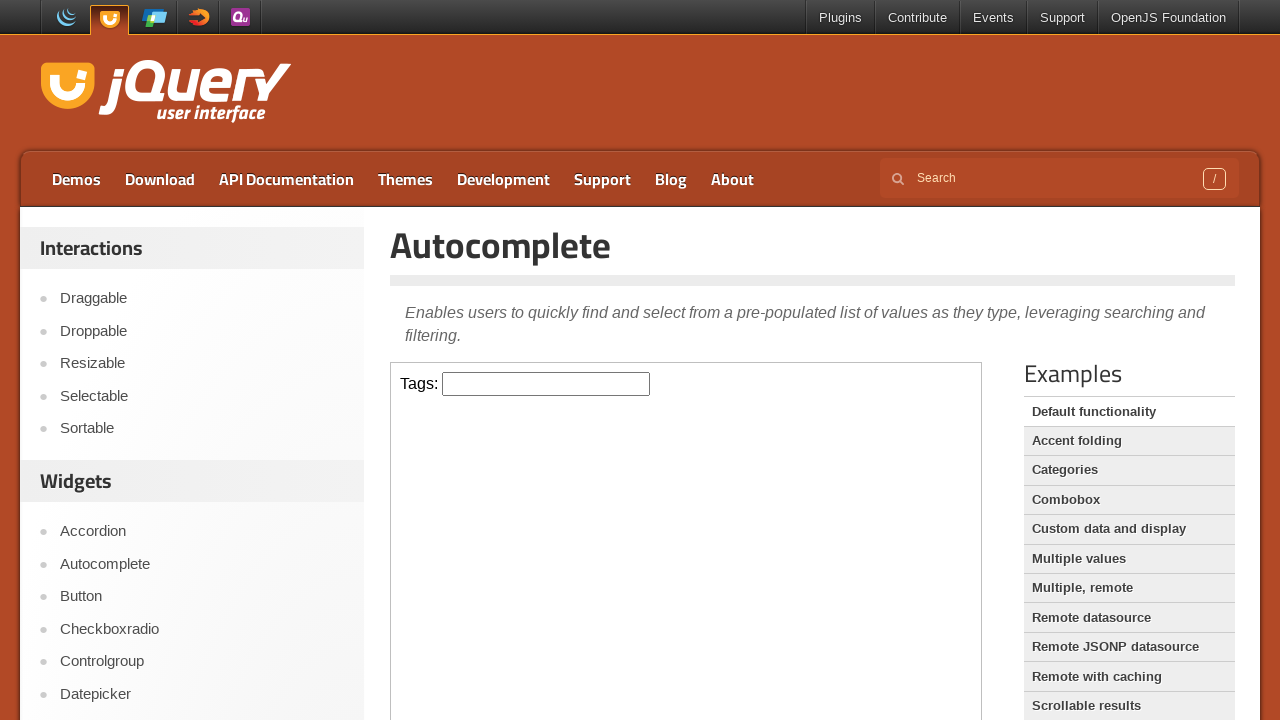

Located demo iframe
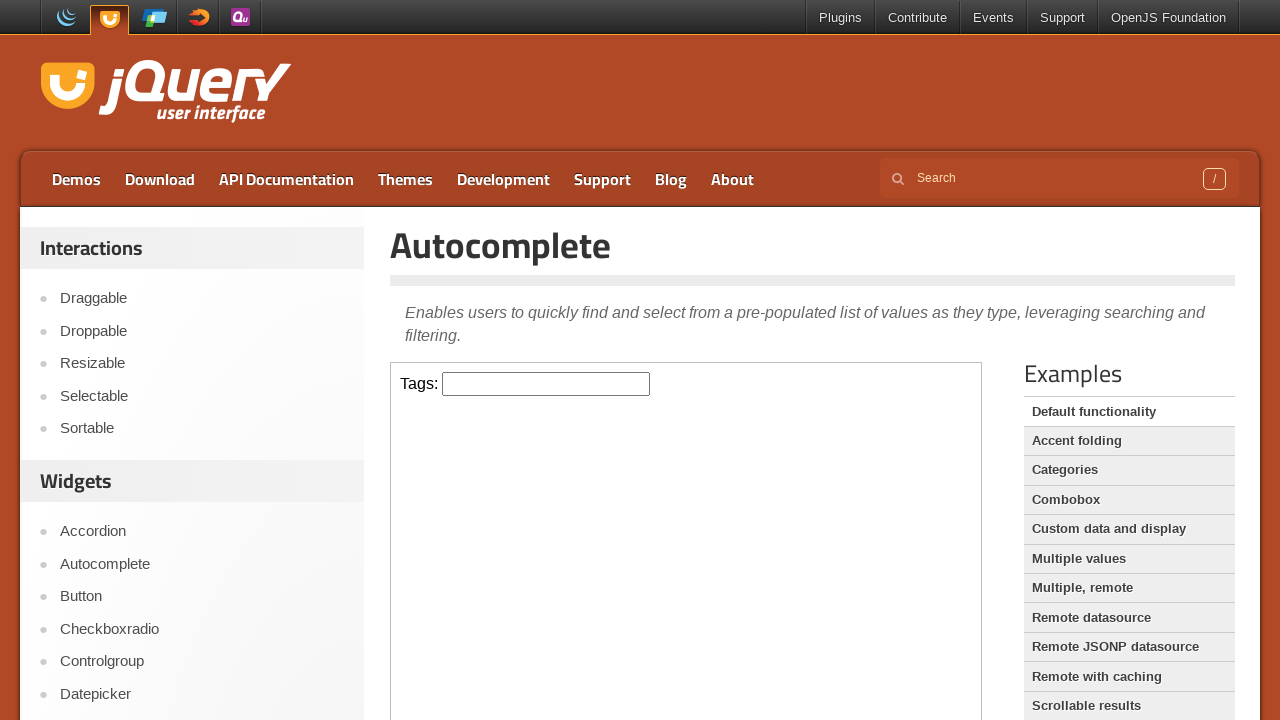

Typed 'as' into autocomplete input field on .demo-frame >> internal:control=enter-frame >> #tags
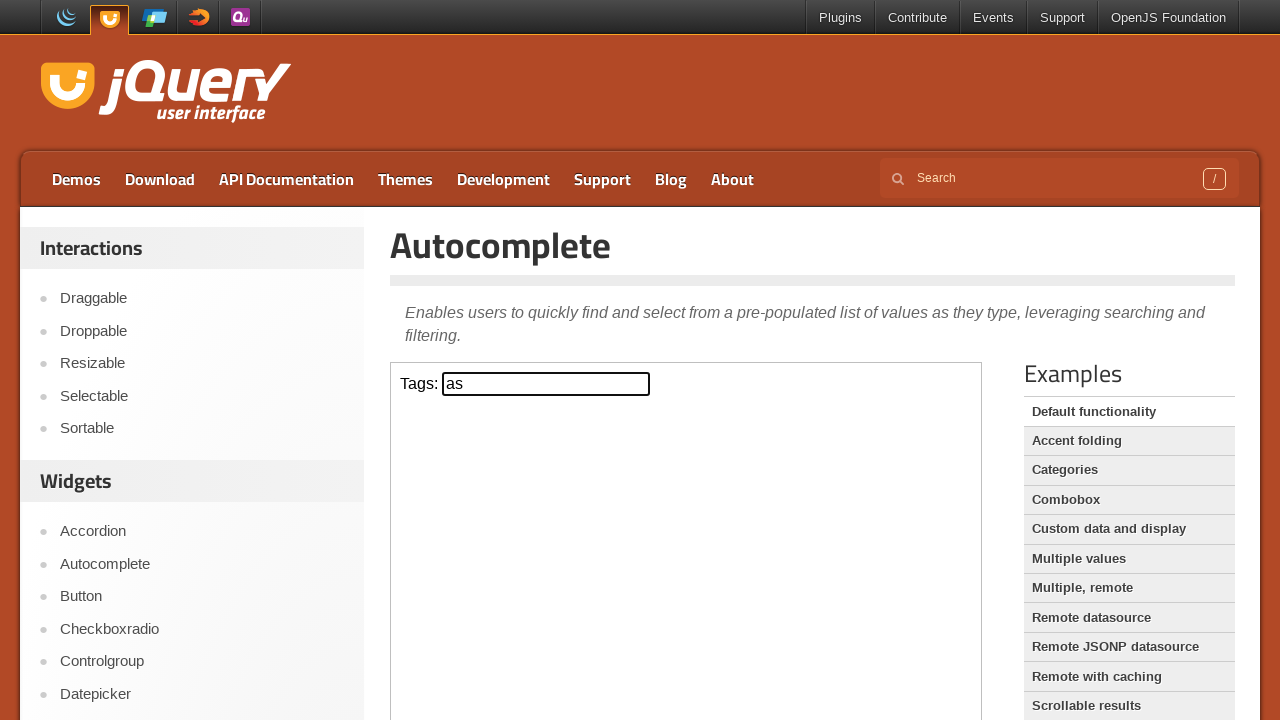

Autocomplete suggestions appeared
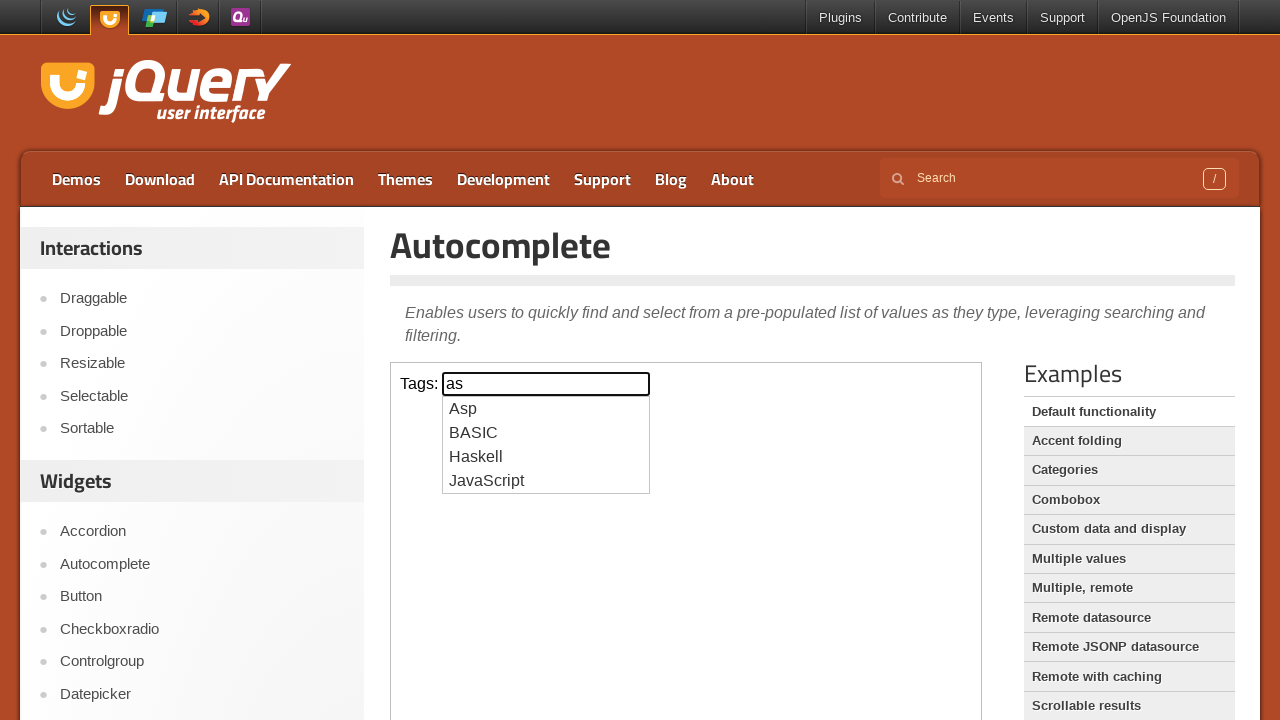

Retrieved all autocomplete suggestion items
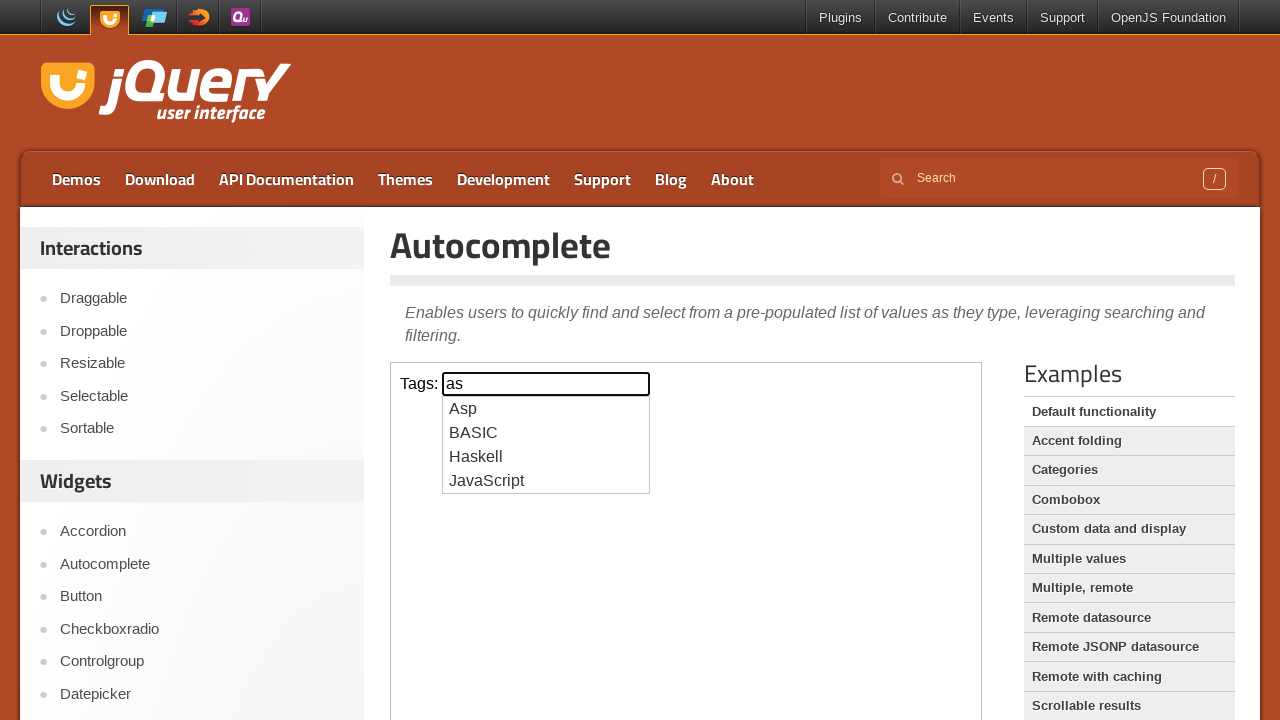

Selected 'JavaScript' from autocomplete suggestions at (546, 481) on .demo-frame >> internal:control=enter-frame >> ul#ui-id-1 > li >> nth=3
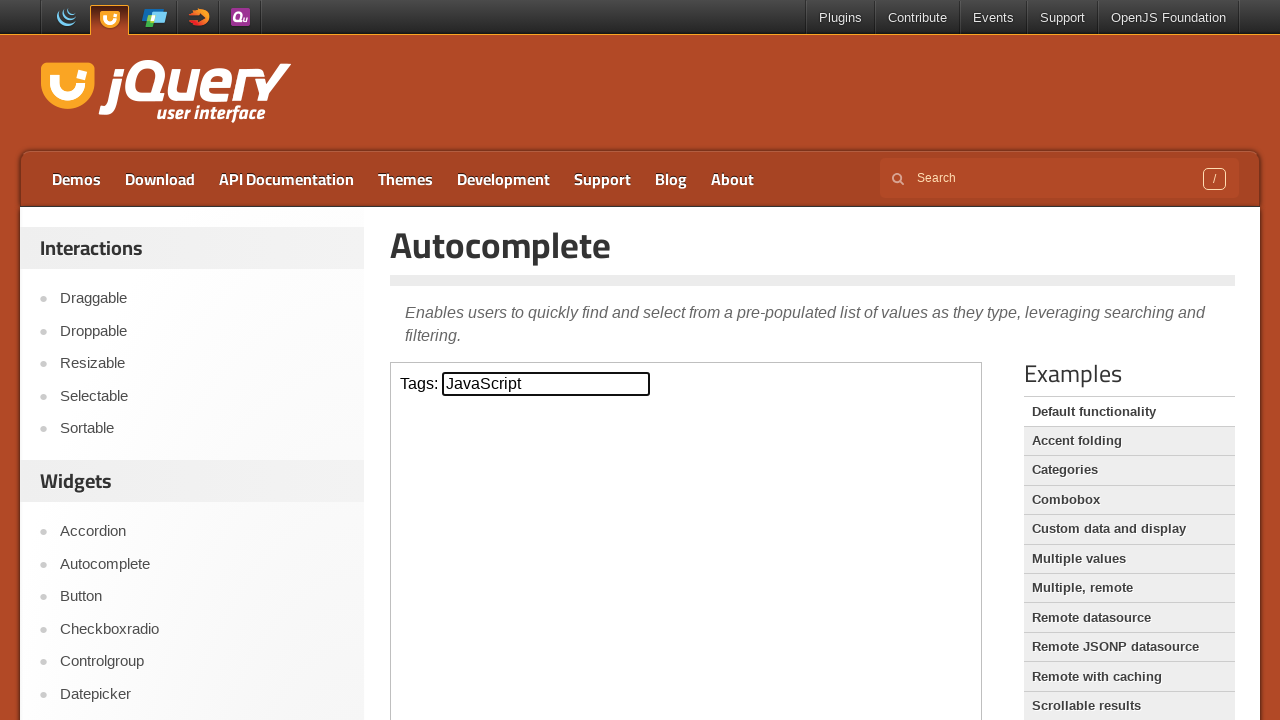

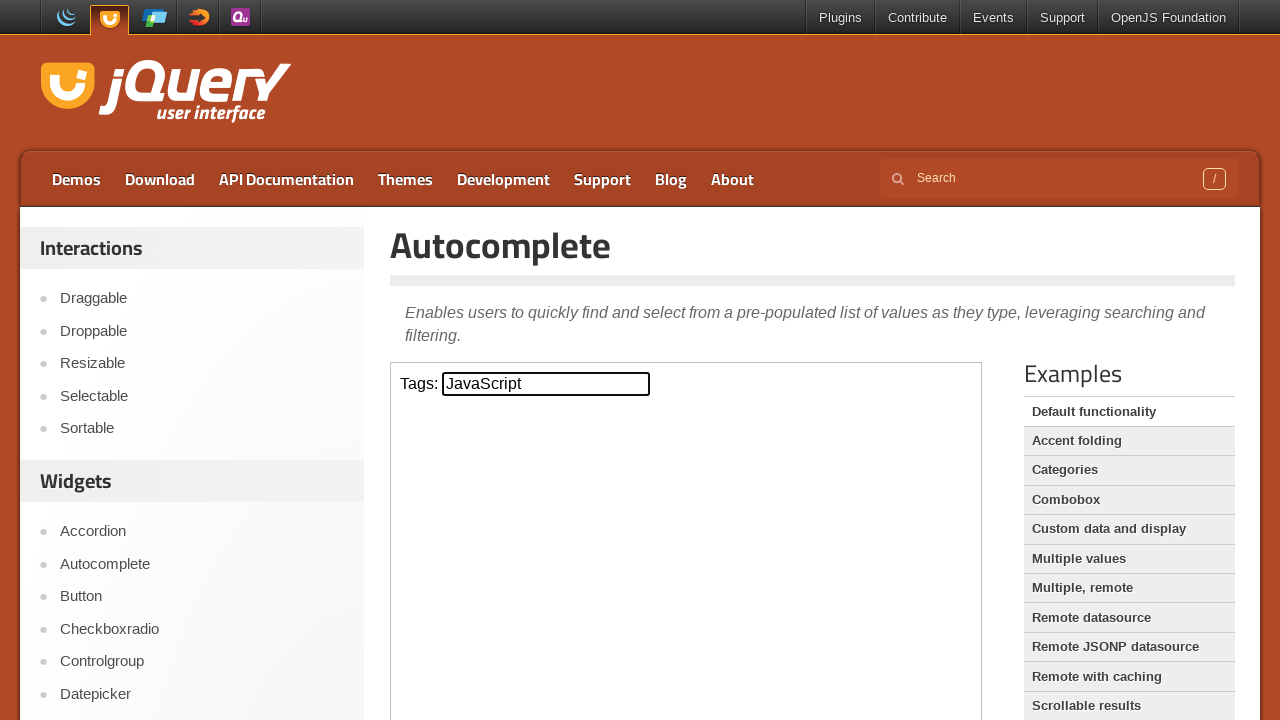